Tests the dynamic controls page by verifying an input element is initially disabled, clicking the Enable button, and verifying the input becomes enabled.

Starting URL: https://the-internet.herokuapp.com/dynamic_controls

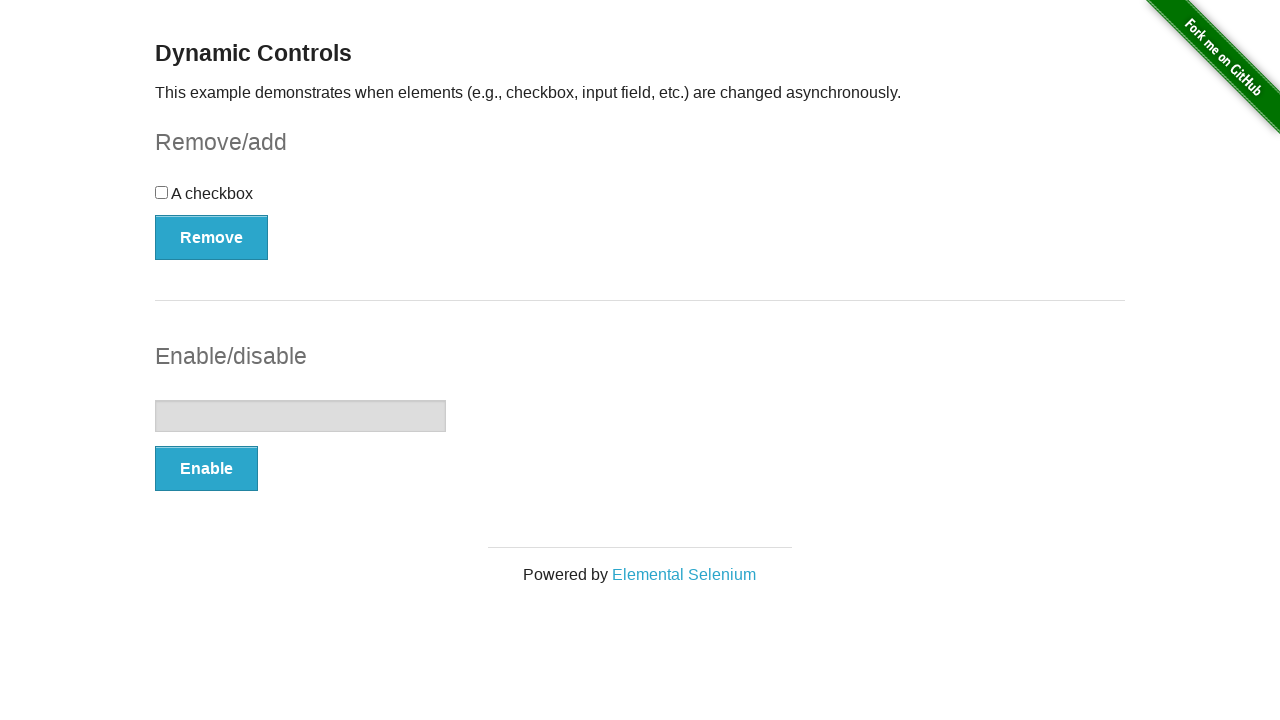

Located the input element on the dynamic controls page
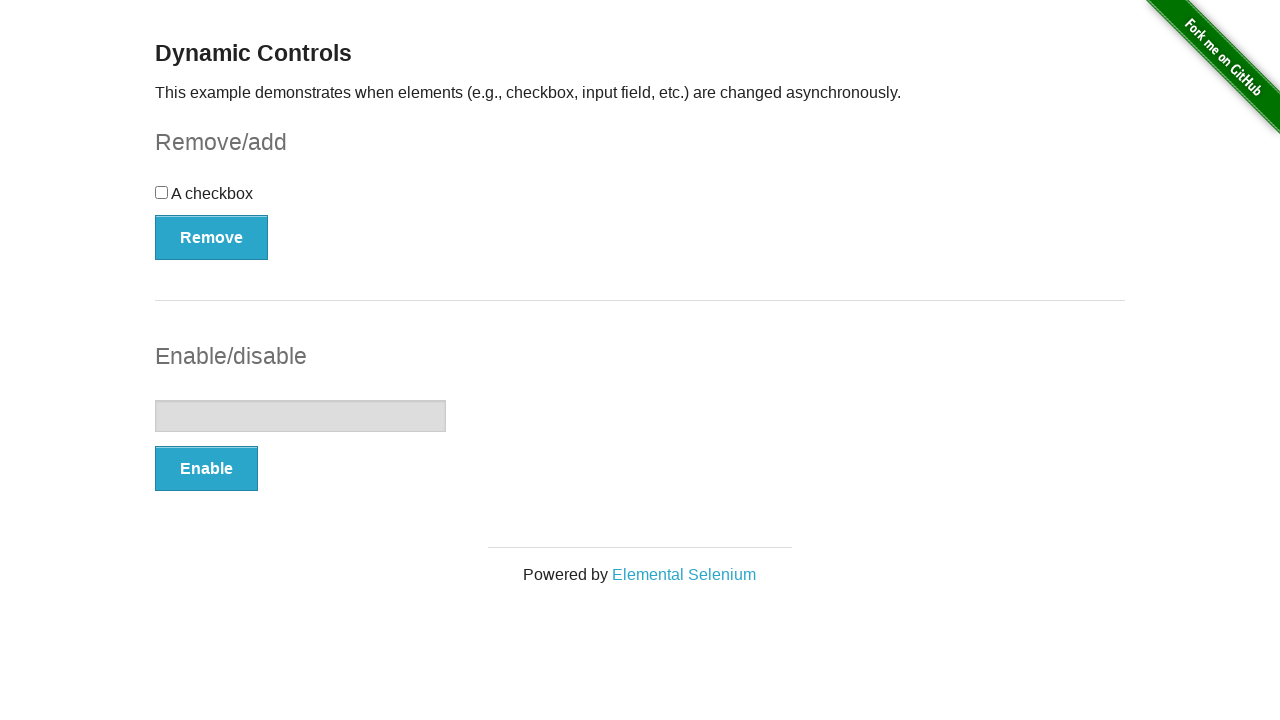

Verified that the input element is initially disabled
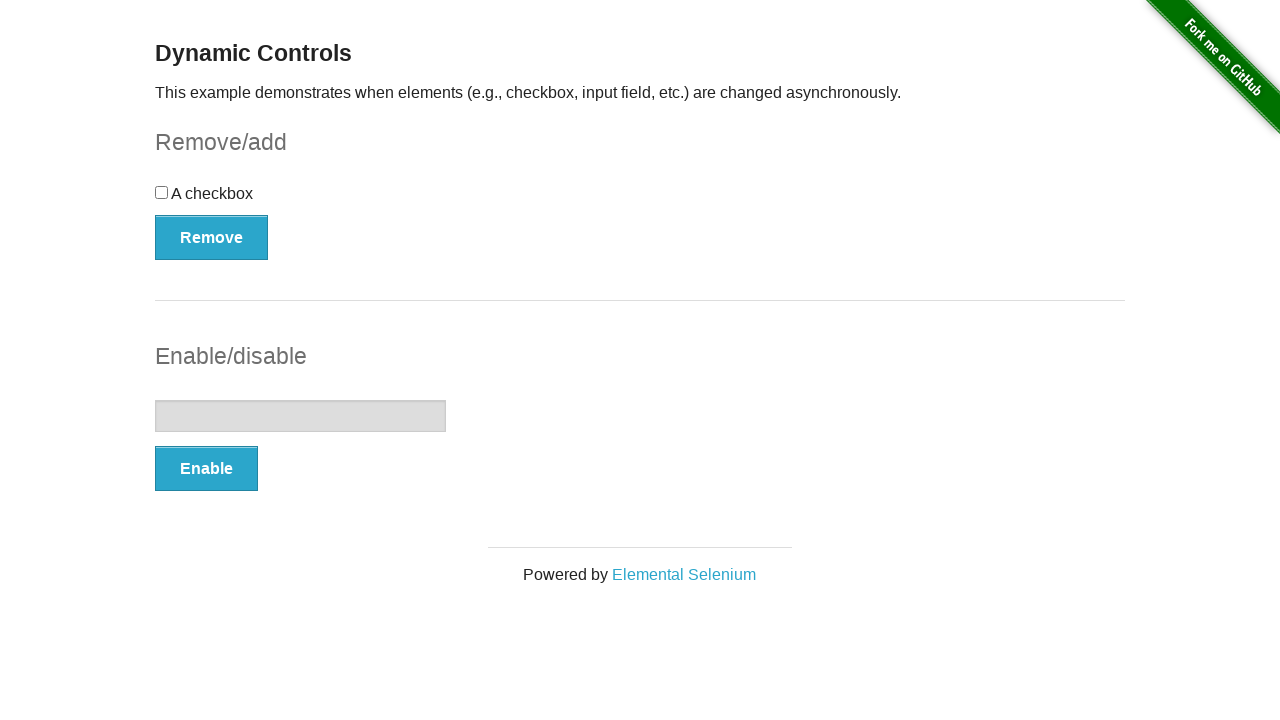

Clicked the Enable button to enable the input element at (206, 469) on #input-example > button
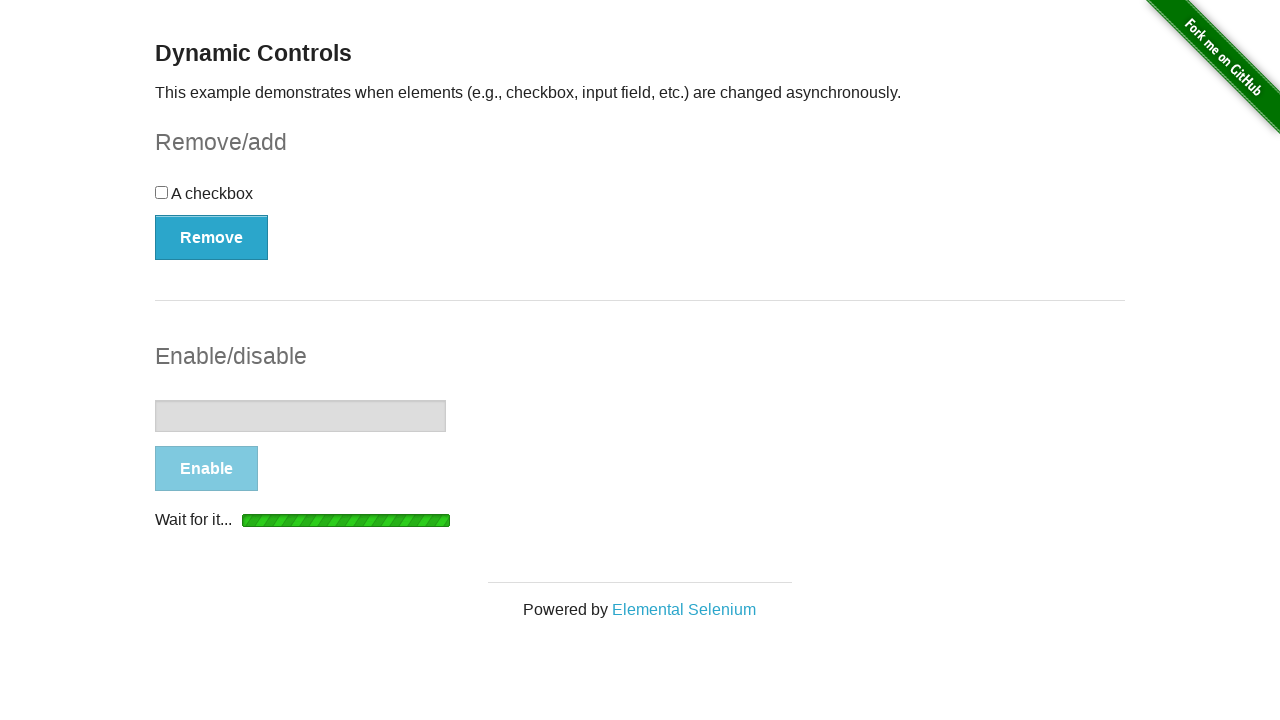

Waited for the input element to become enabled
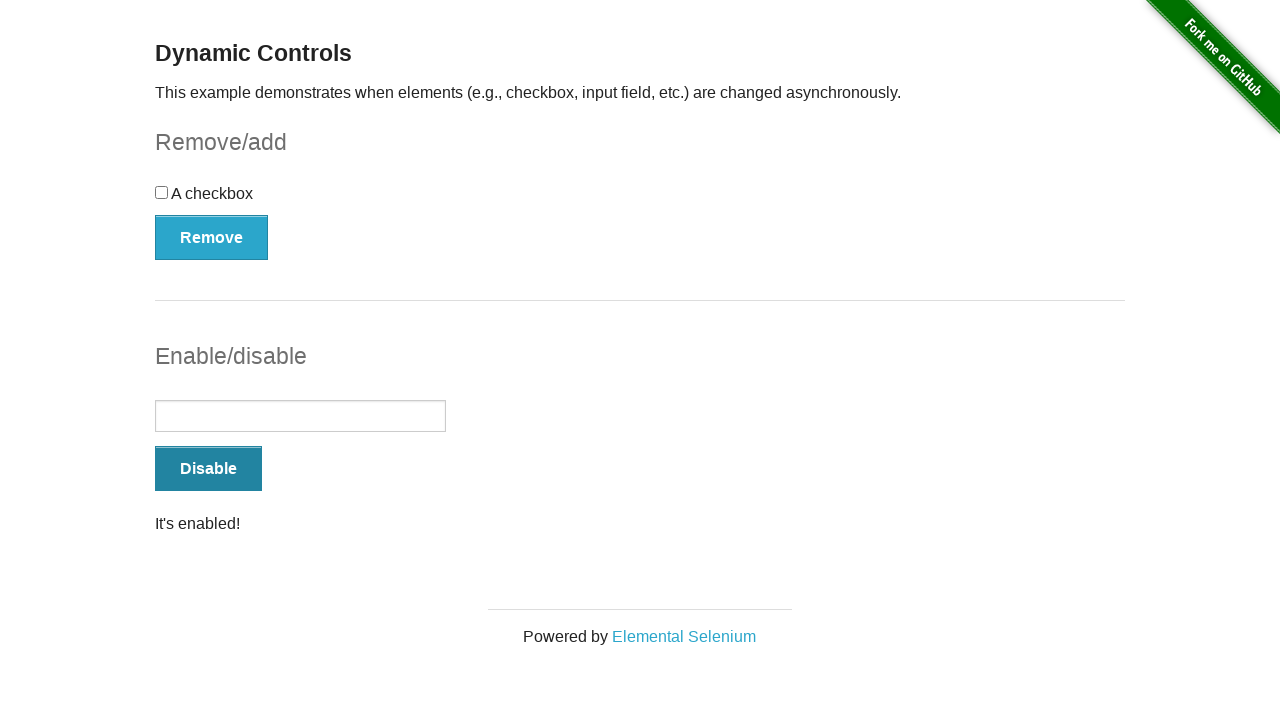

Verified that the input element is now enabled
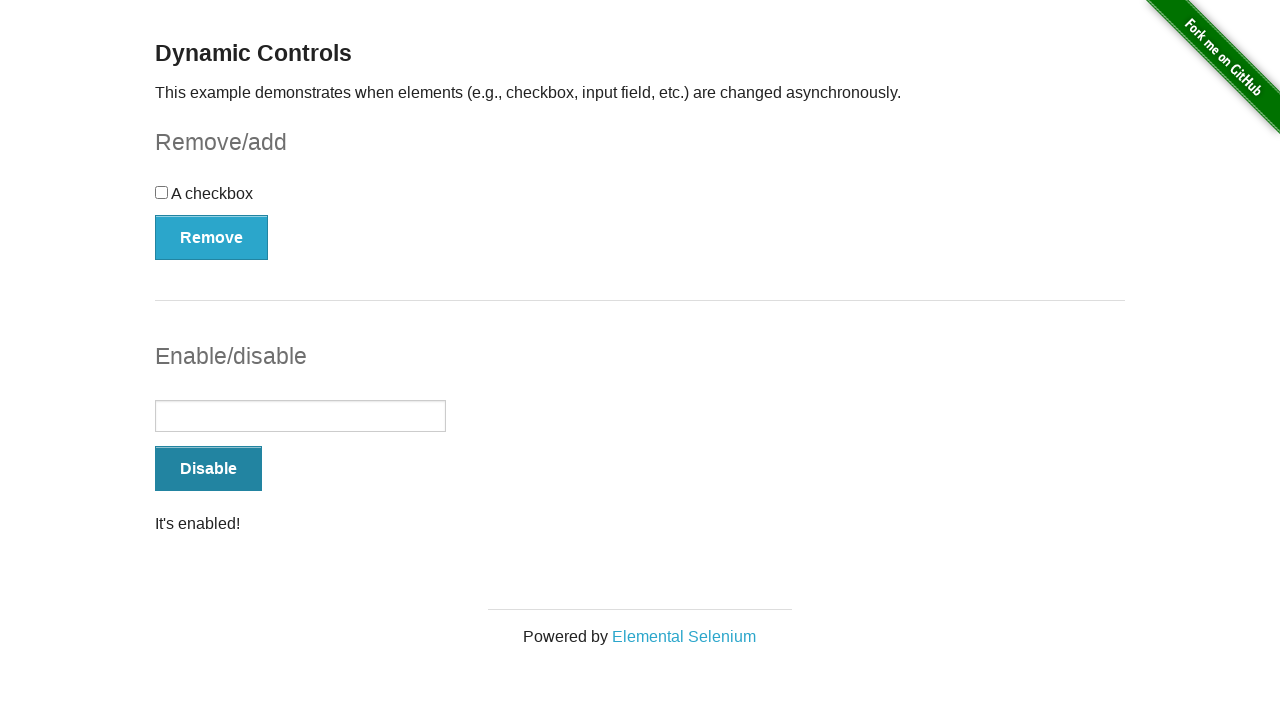

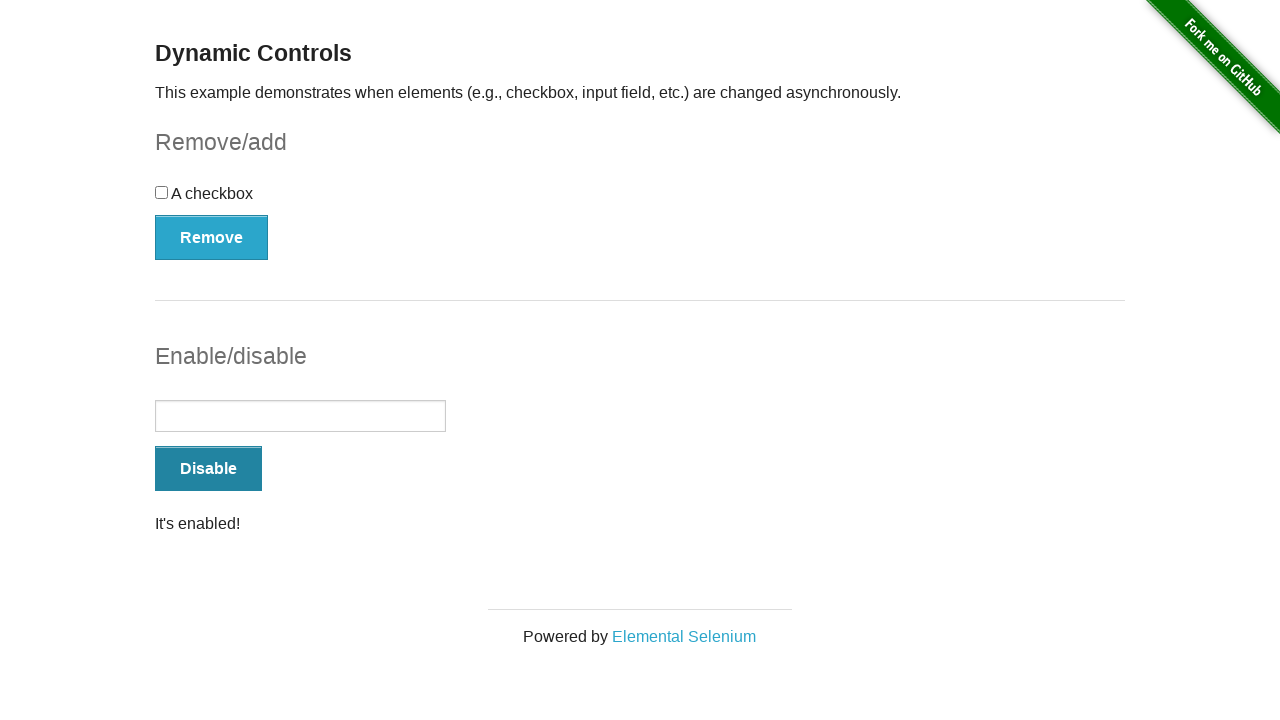